Tests search functionality with an empty/space search query, expecting empty results

Starting URL: https://tkani-feya.ru/

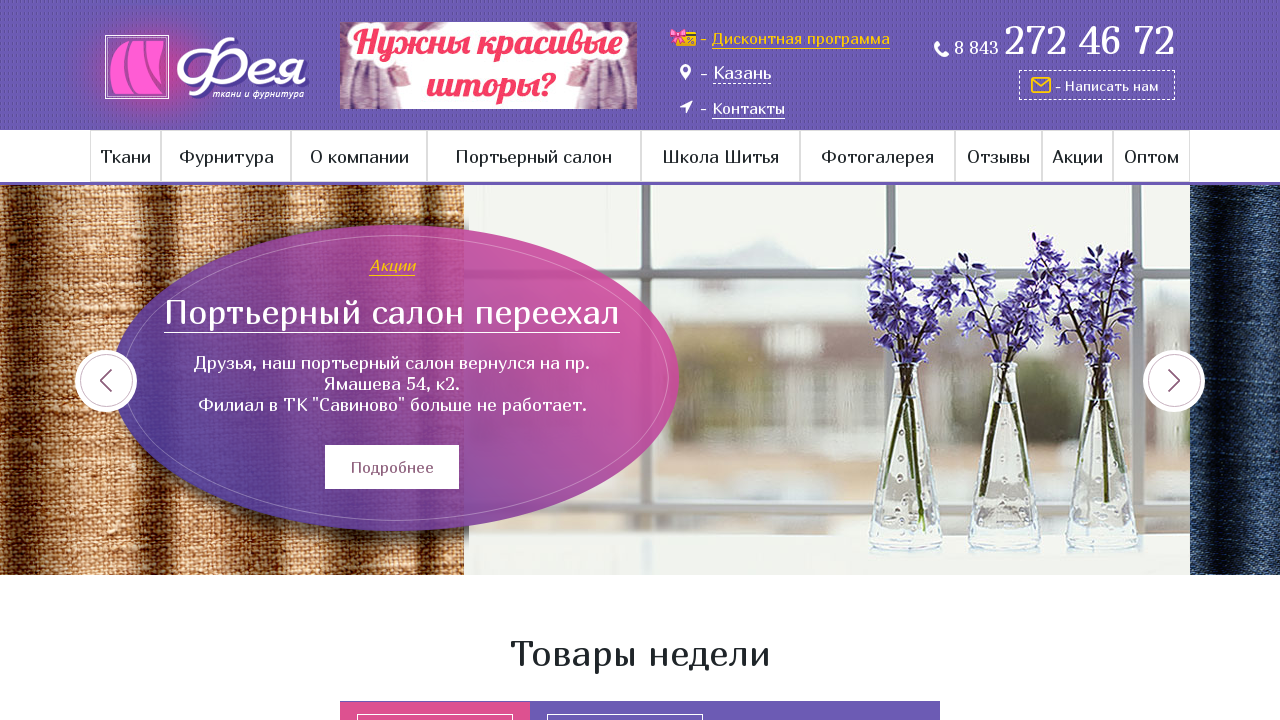

Page loaded (DOM content ready)
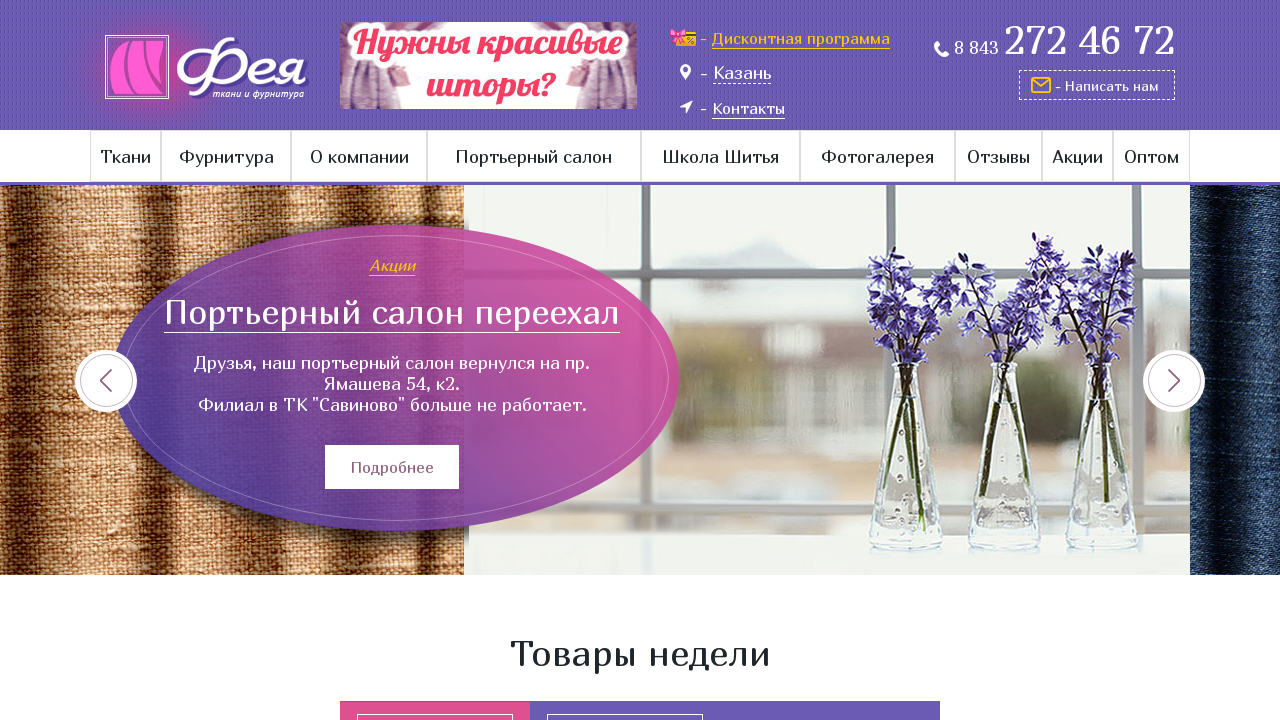

Filled search input with a space character for negative test on .search-wrap input[type='text']
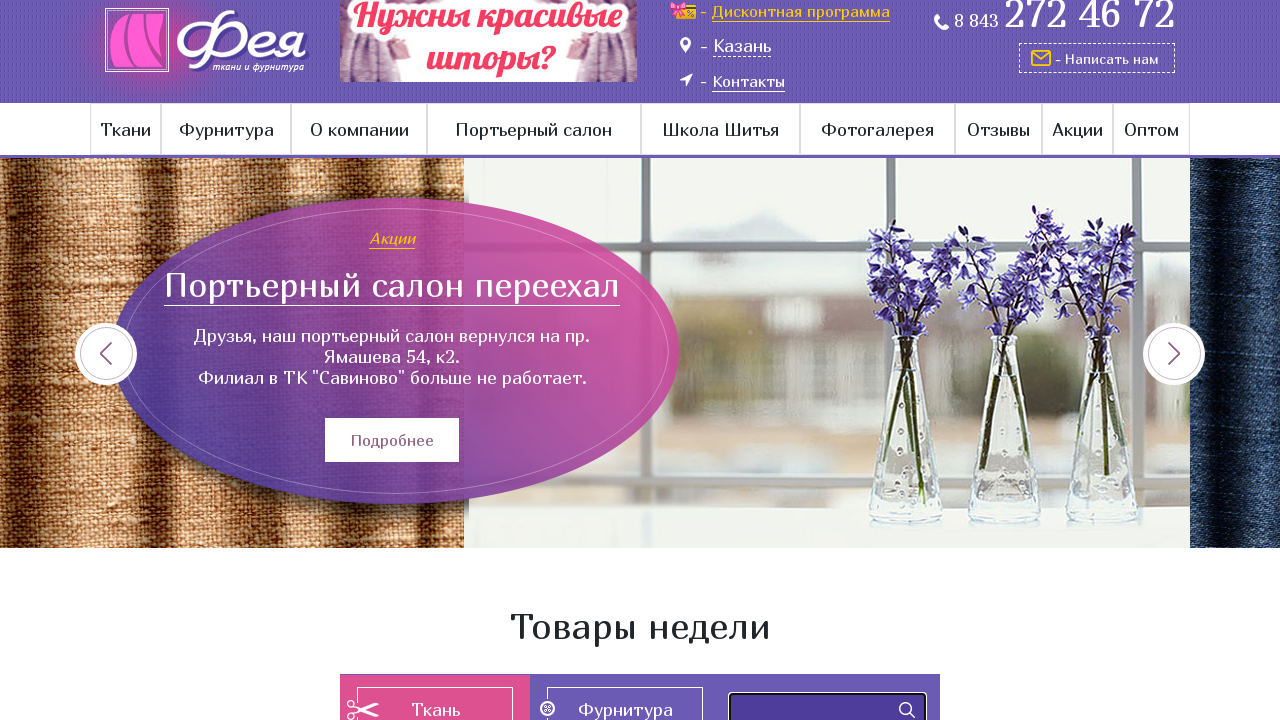

Clicked search submit button at (907, 710) on .search-wrap input[type='submit']
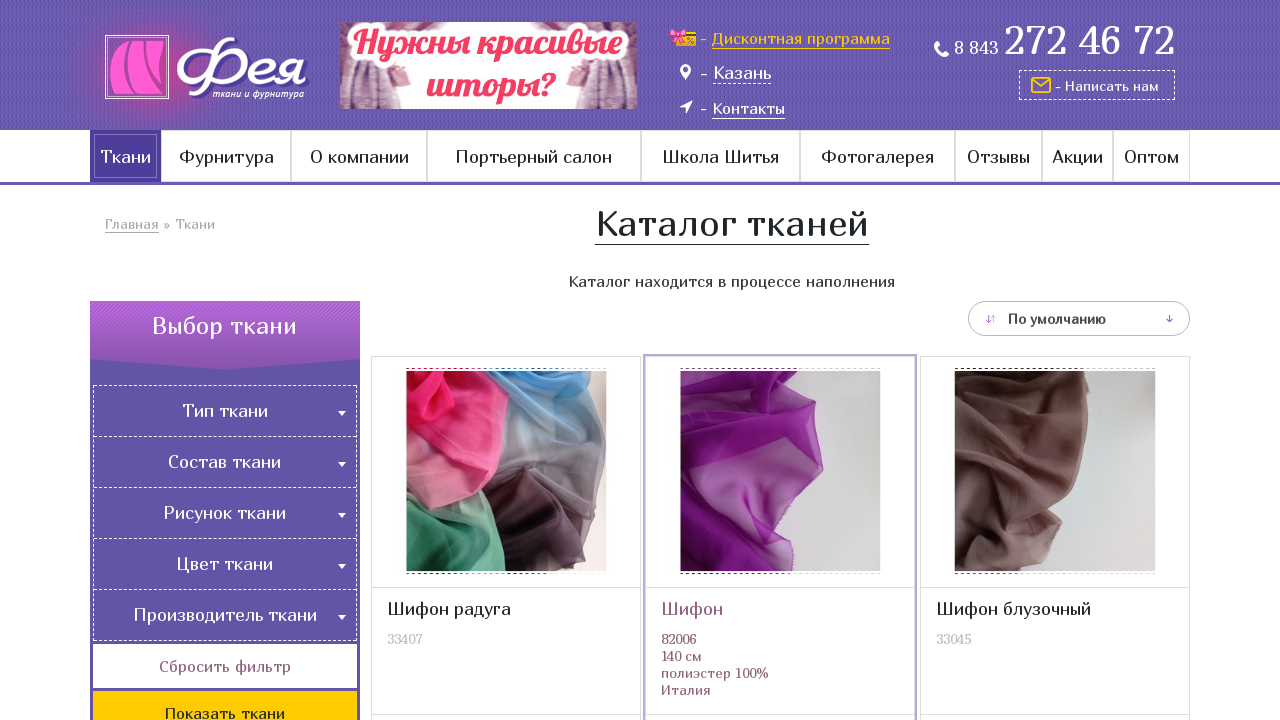

Page network activity completed, expecting empty search results
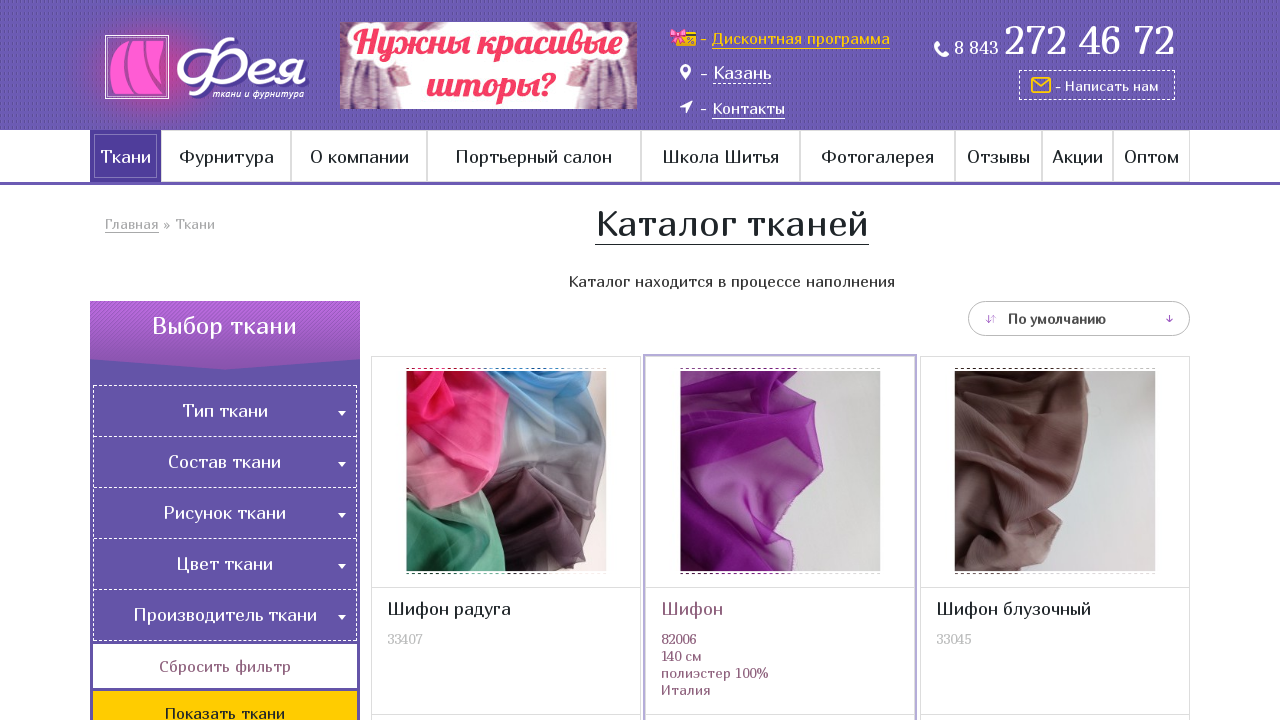

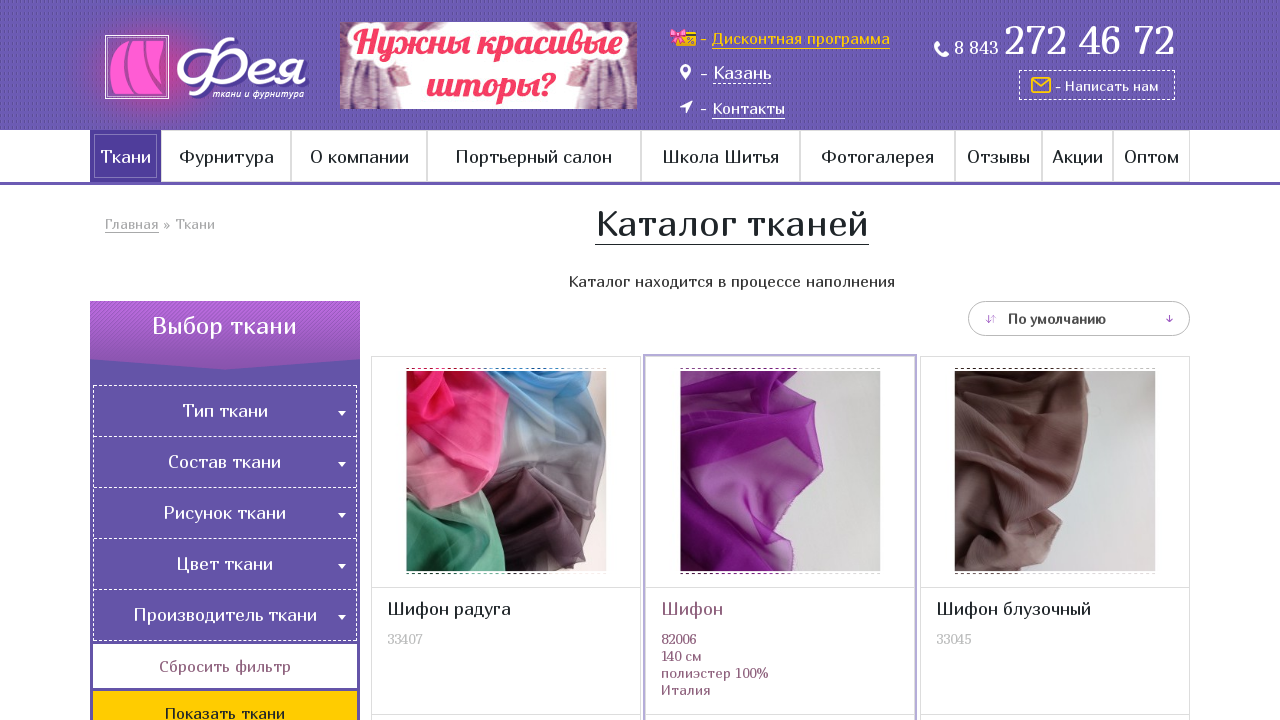